Tests a form submission flow by extracting a value from an element attribute, calculating a mathematical result, filling in the answer, checking required checkboxes, and submitting the form.

Starting URL: http://suninjuly.github.io/get_attribute.html

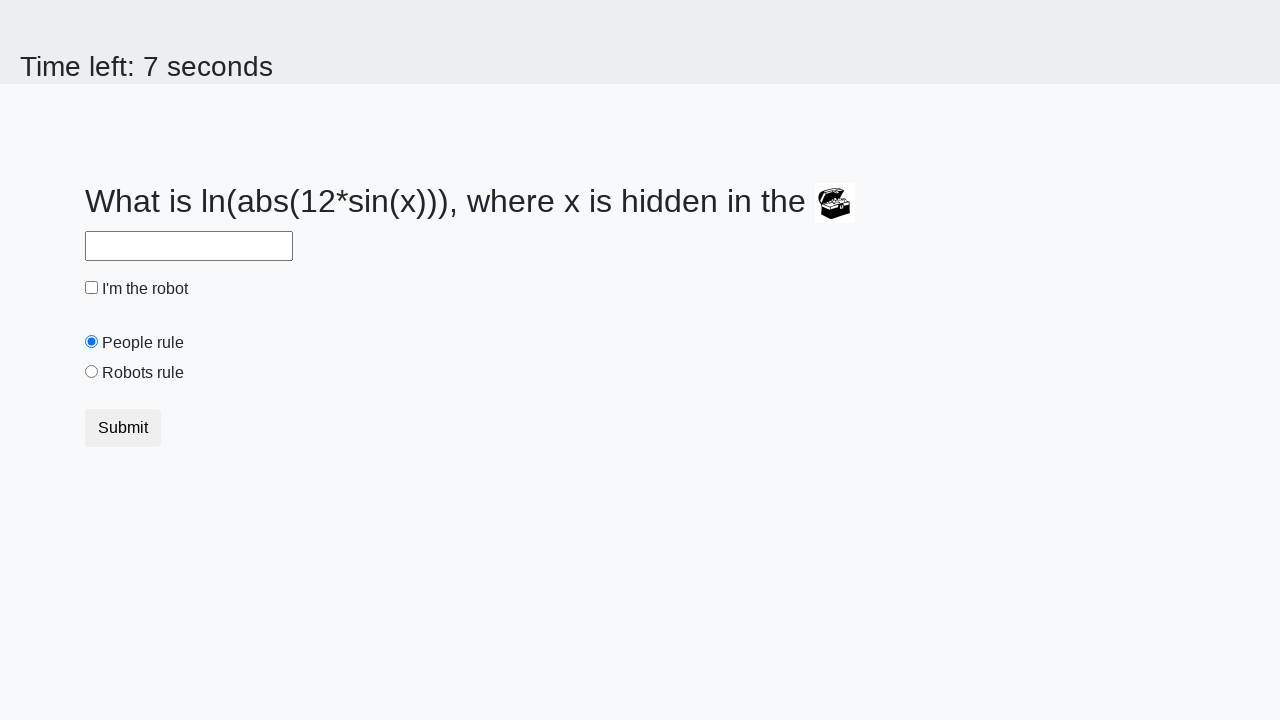

Located treasure element with ID 'treasure'
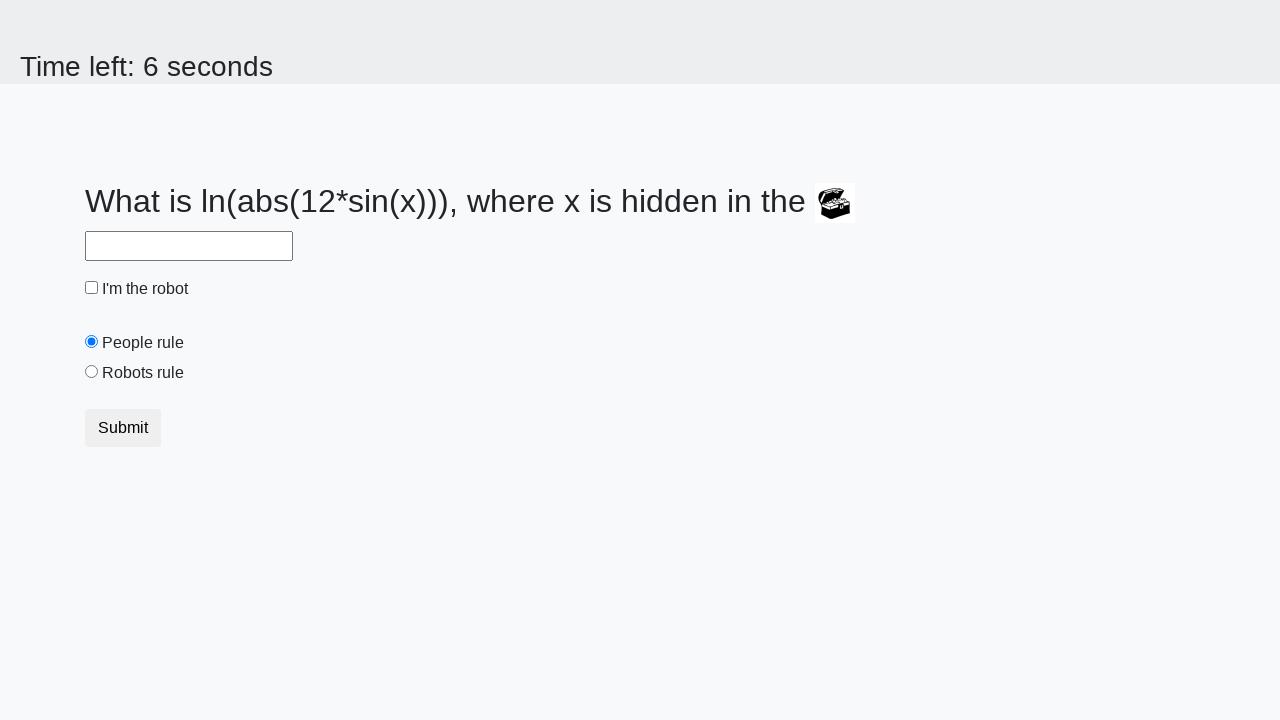

Extracted 'valuex' attribute from treasure element: 885
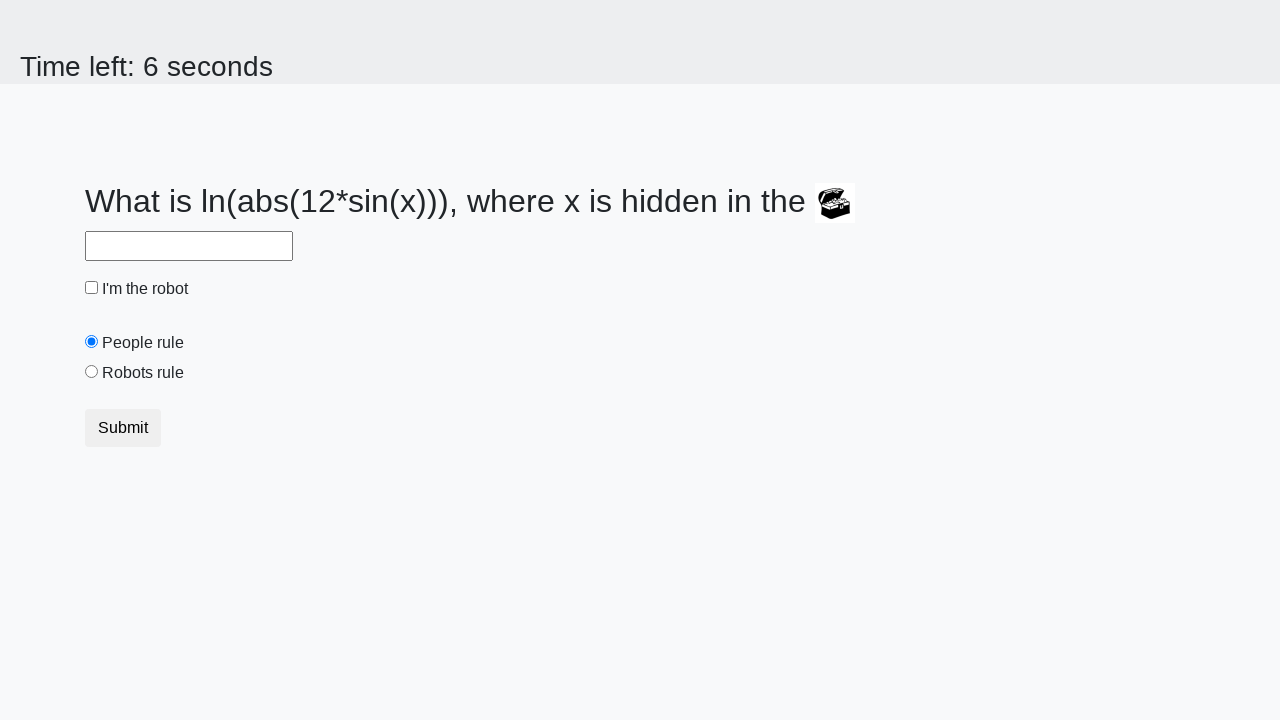

Calculated mathematical result from attribute value: 2.263135296432584
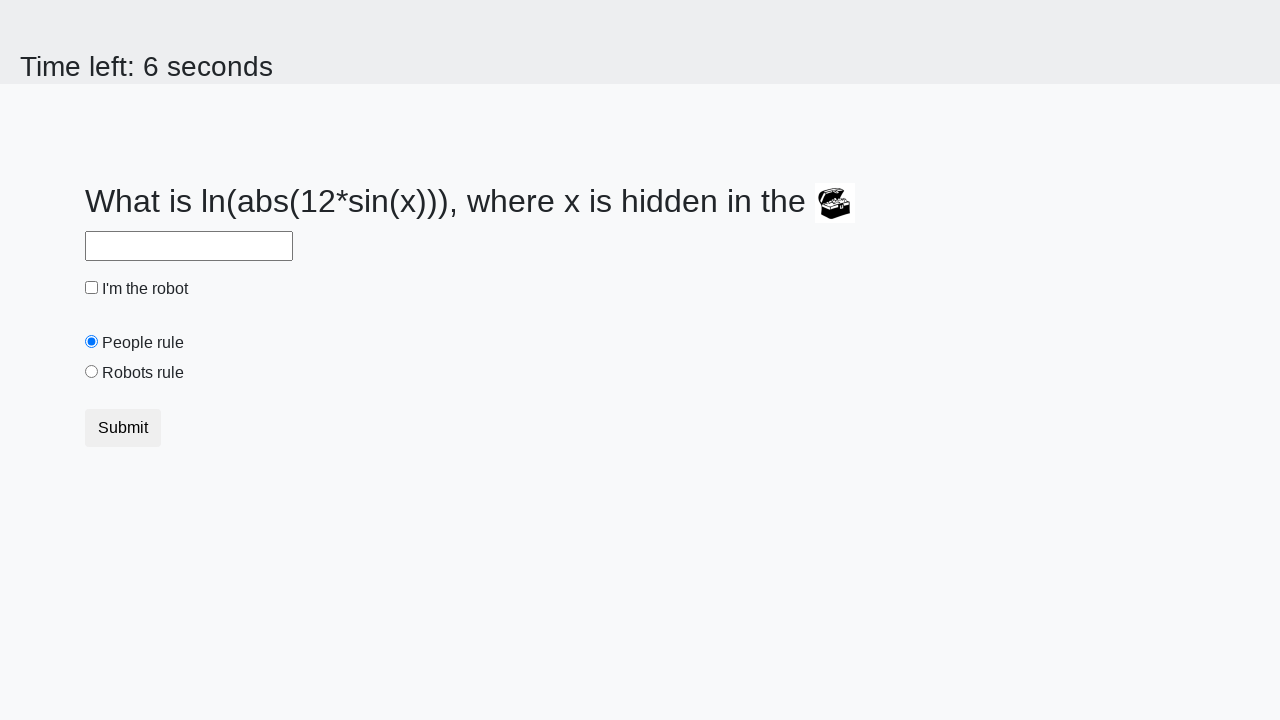

Filled answer field with calculated value: 2.263135296432584 on #answer
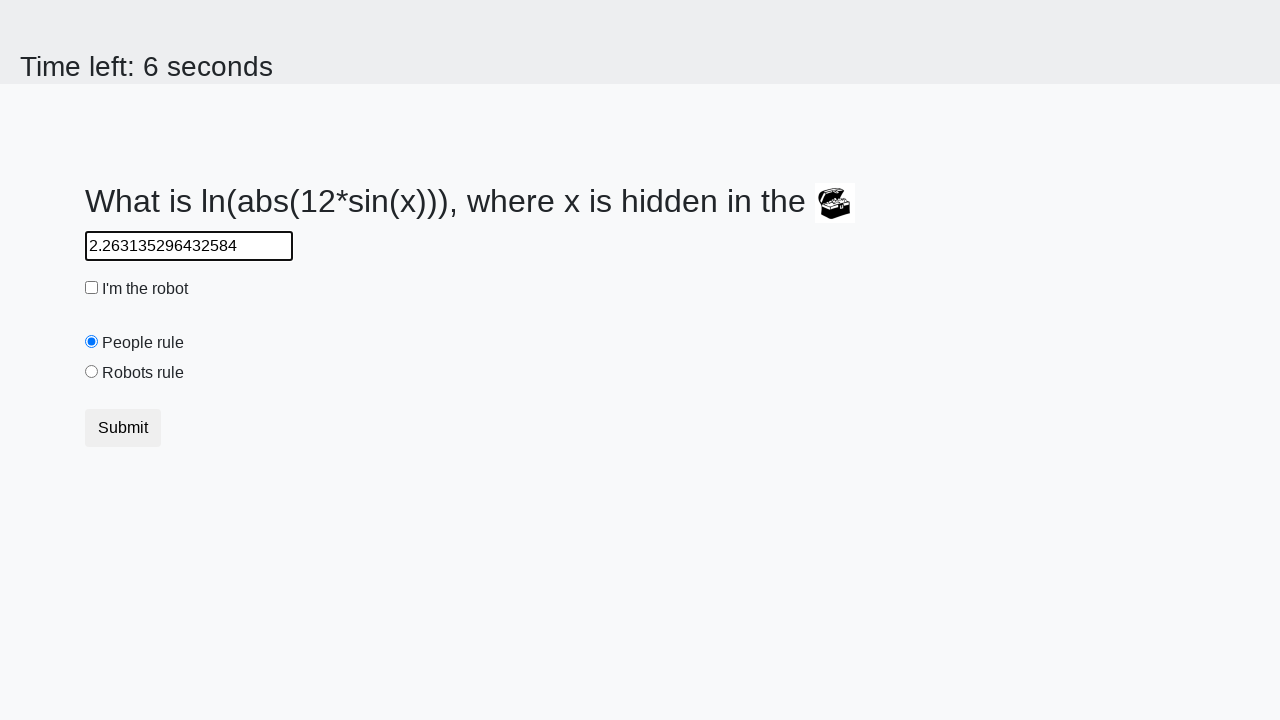

Checked the 'I am a robot' checkbox at (92, 288) on #robotCheckbox
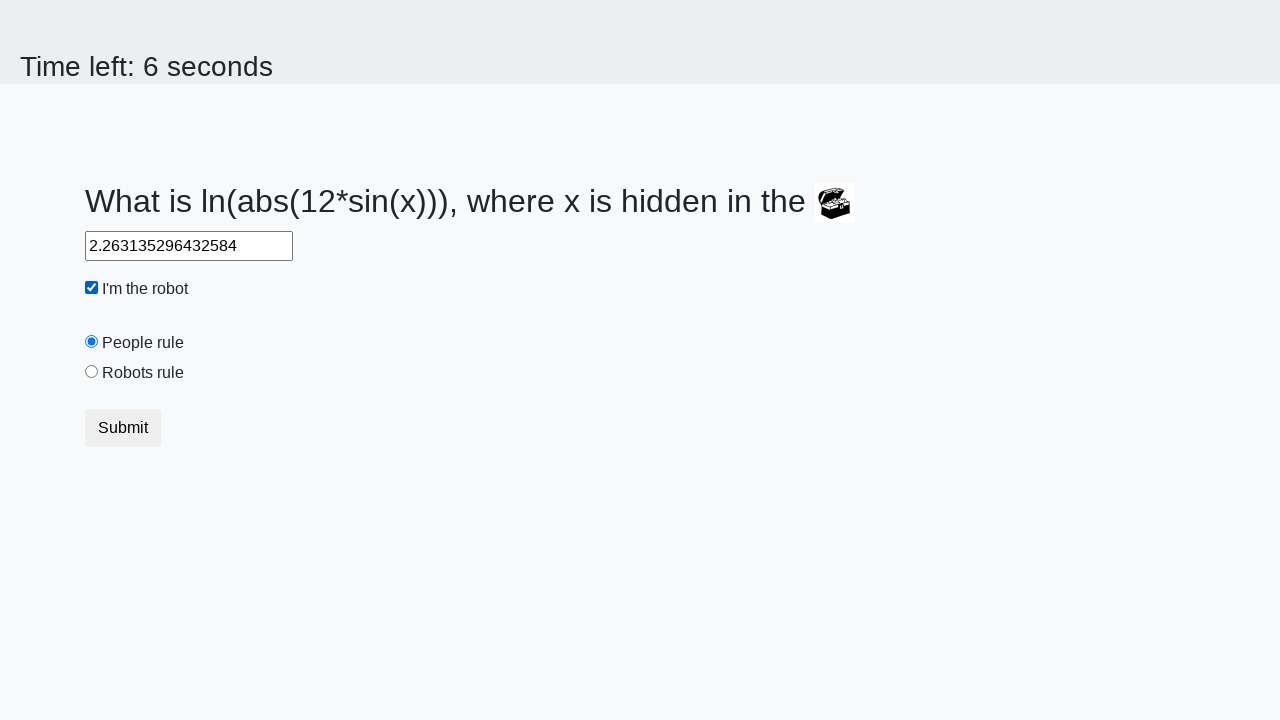

Checked the 'Robots rule' checkbox at (92, 372) on #robotsRule
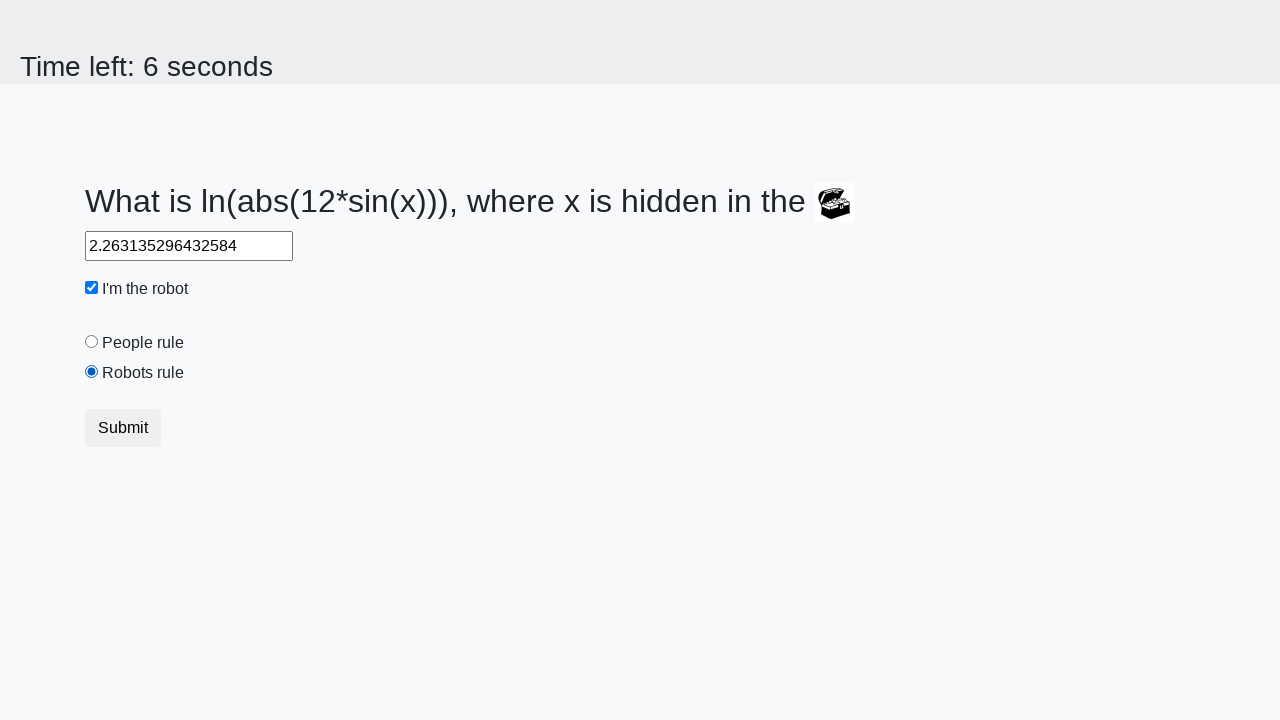

Clicked the form submit button at (123, 428) on button.btn.btn-default
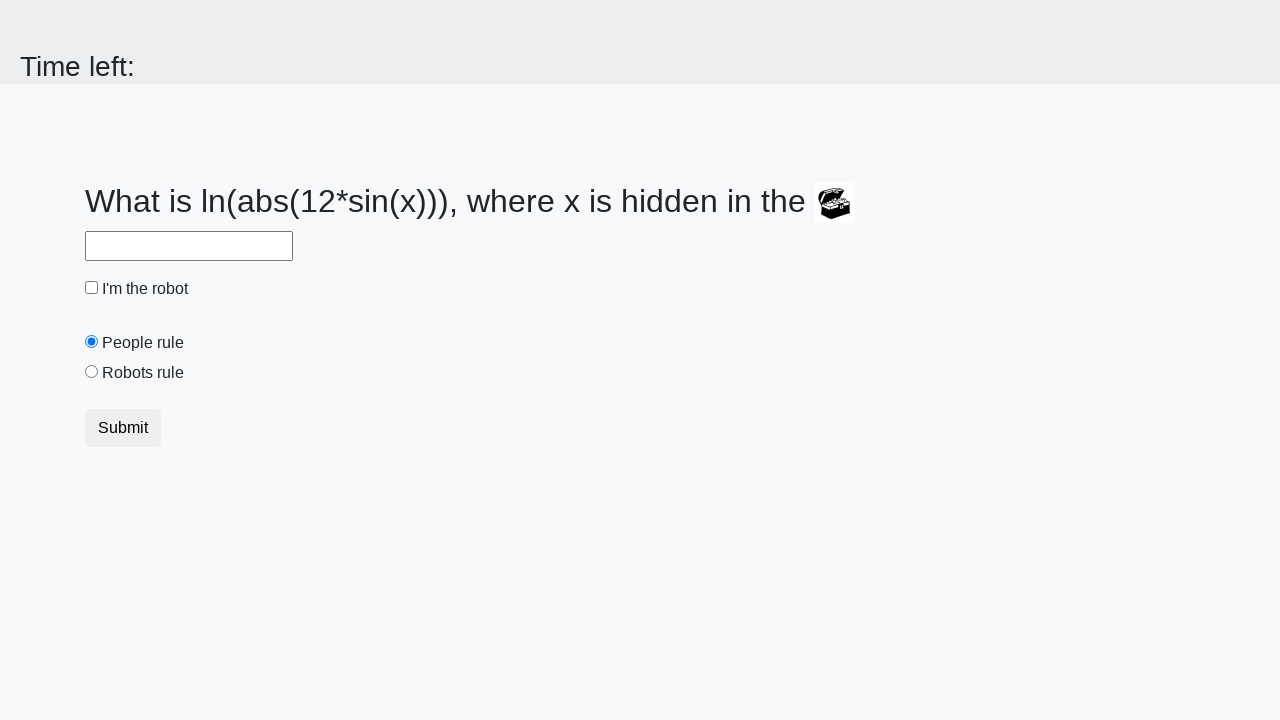

Waited 2 seconds for form submission response
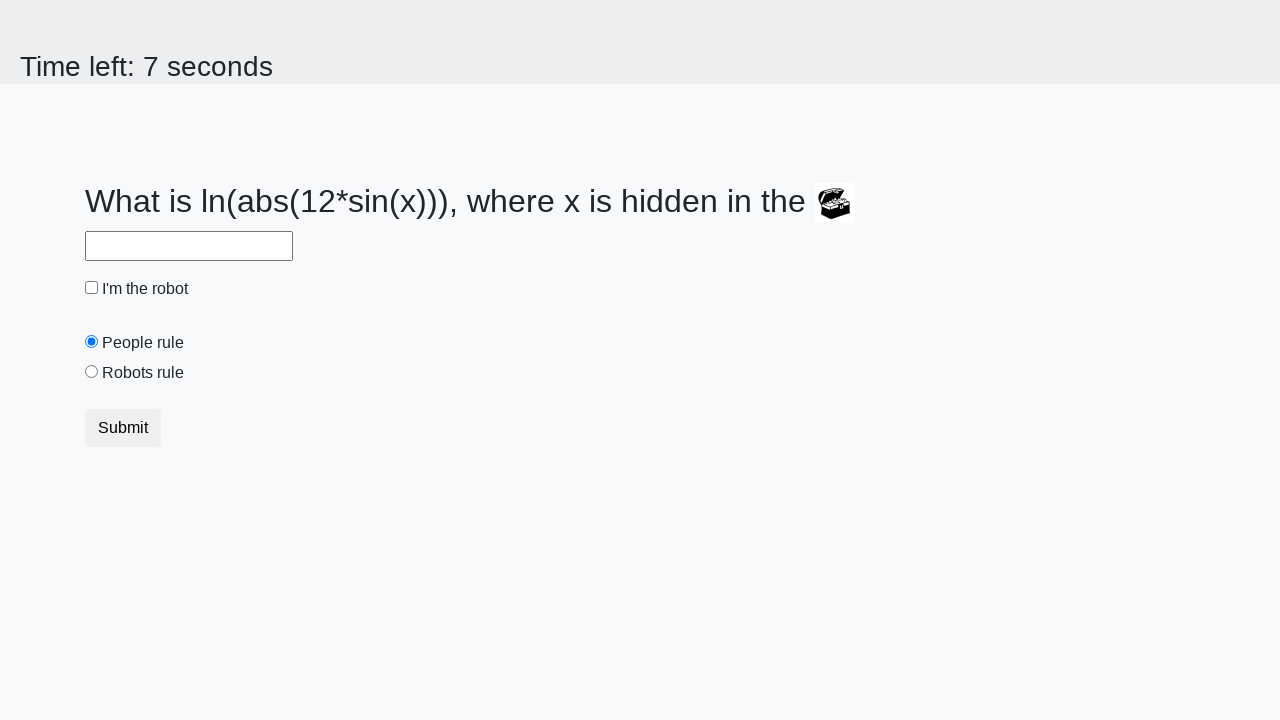

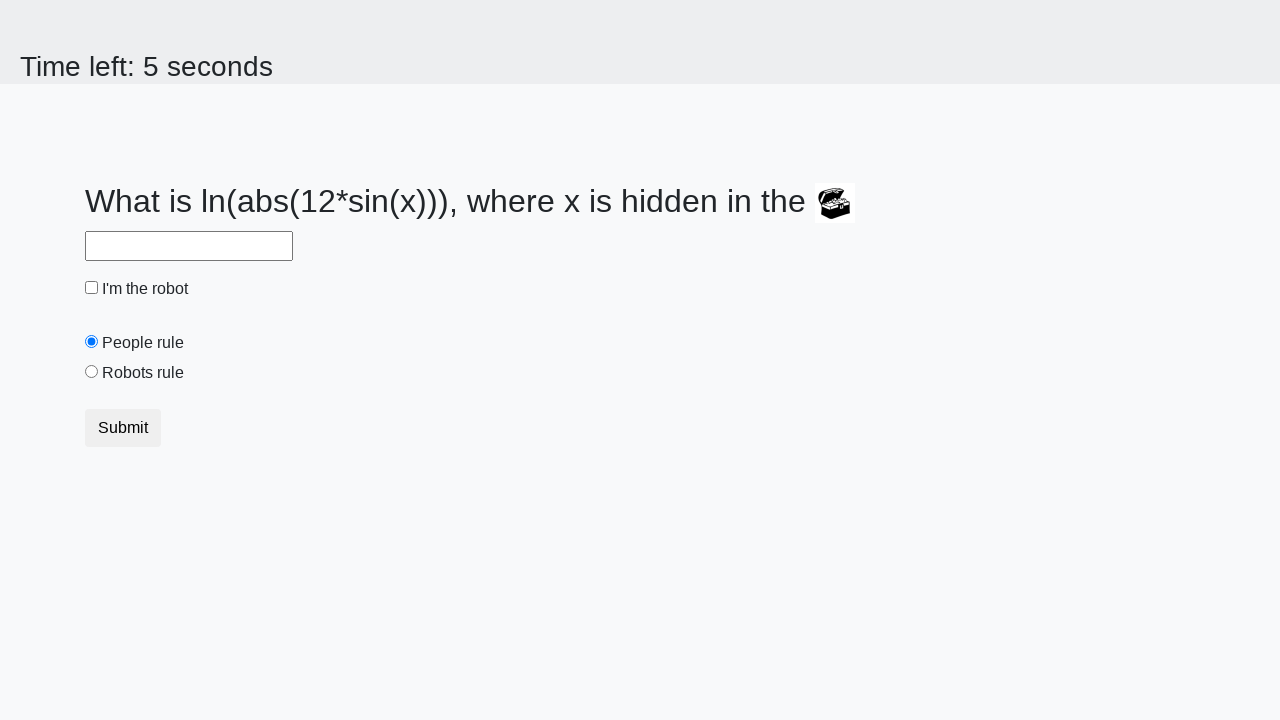